Tests multi-select dropdown functionality by selecting all options in a dropdown, verifying it supports multiple selections, and then iterating through each option to click and select it.

Starting URL: https://demoqa.com/select-menu

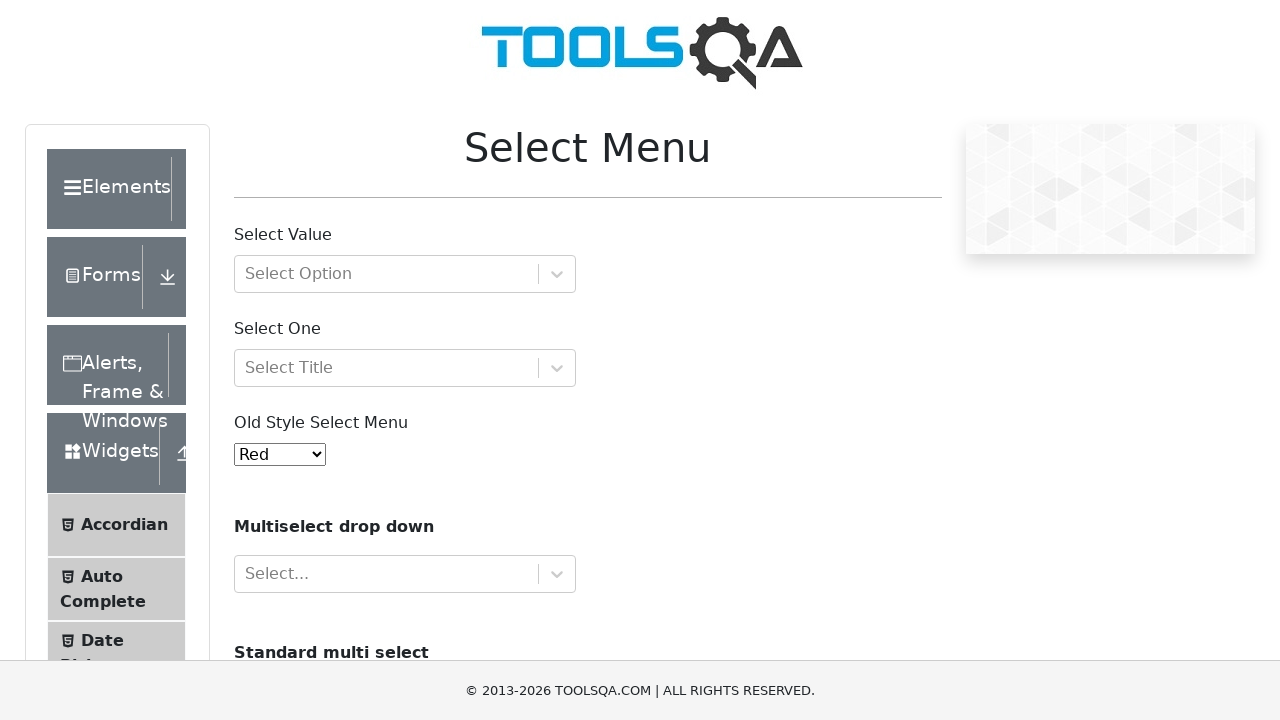

Located multi-select dropdown element
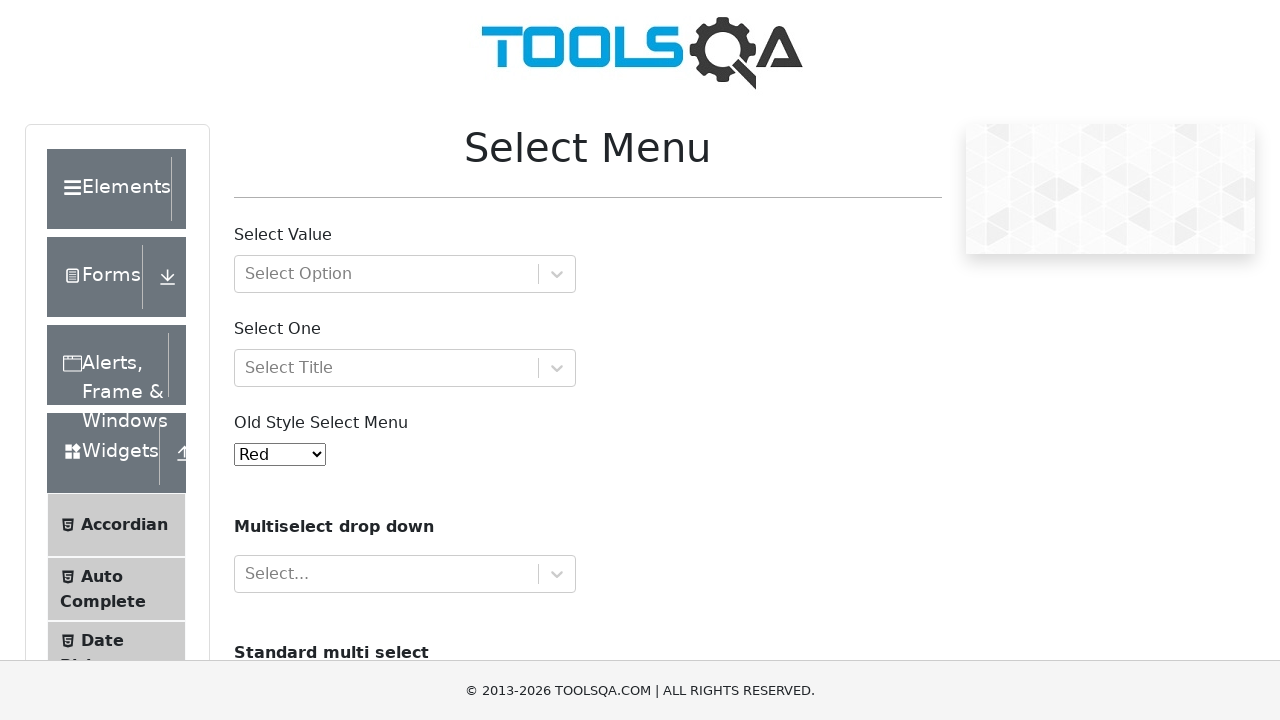

Waited for multi-select dropdown to become visible
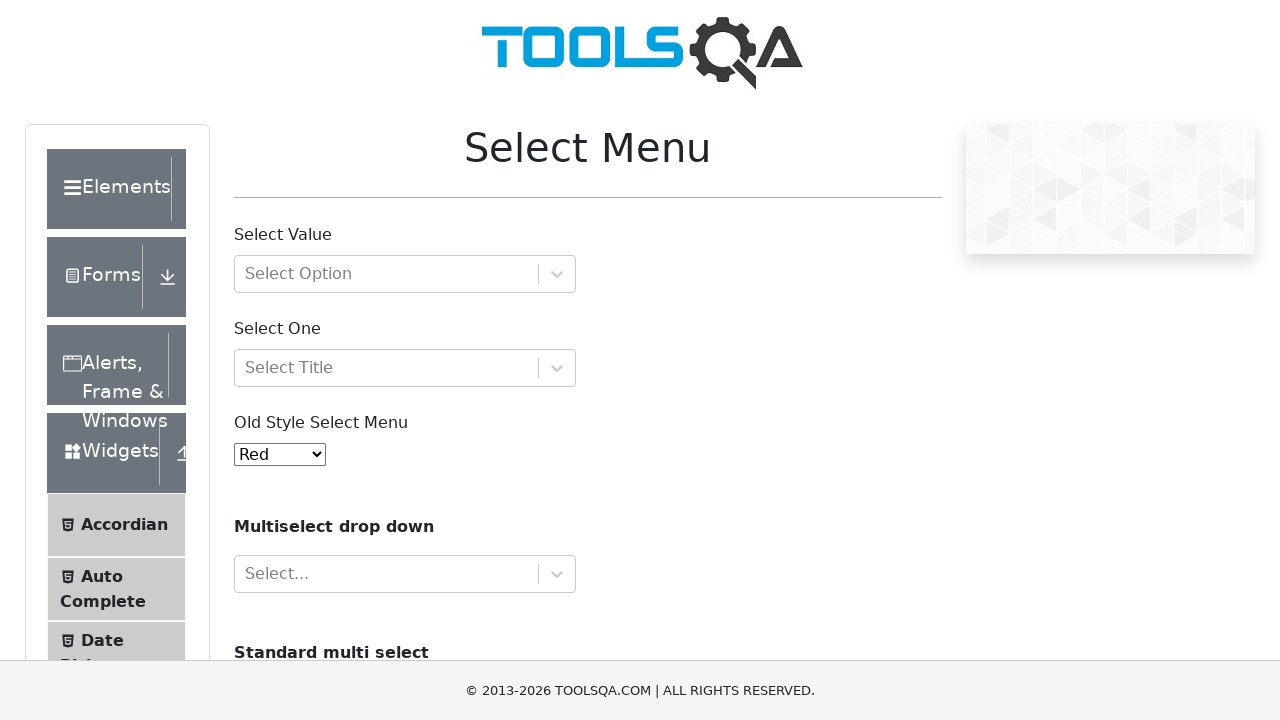

Verified dropdown has 'multiple' attribute for multi-select support
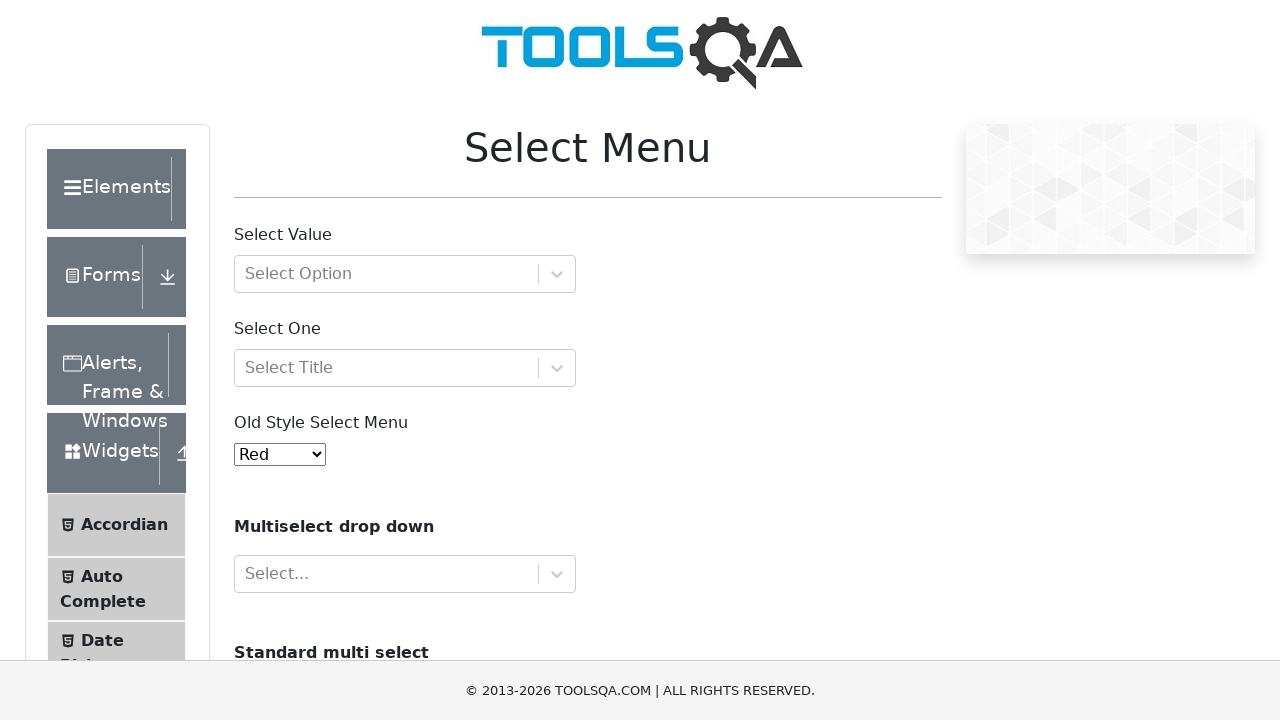

Retrieved all options from dropdown - found 4 options
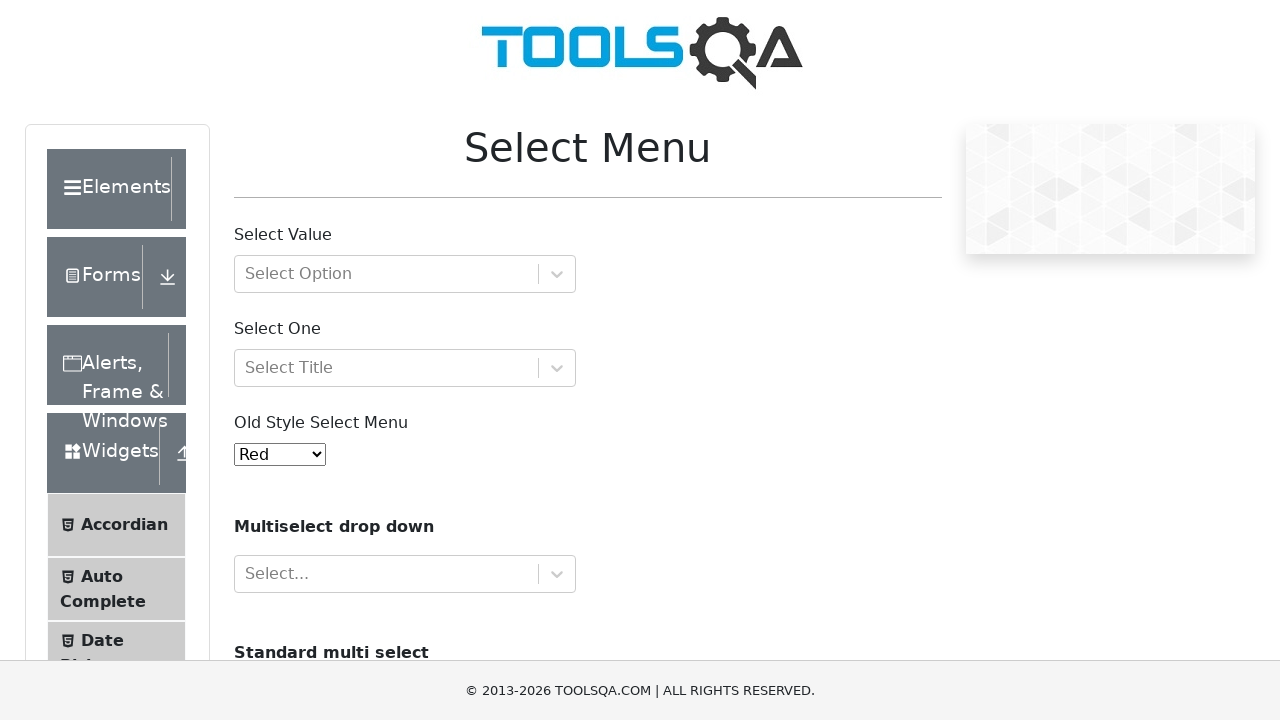

Clicked option at index 0 to select it at (258, 360) on select#cars >> option >> nth=0
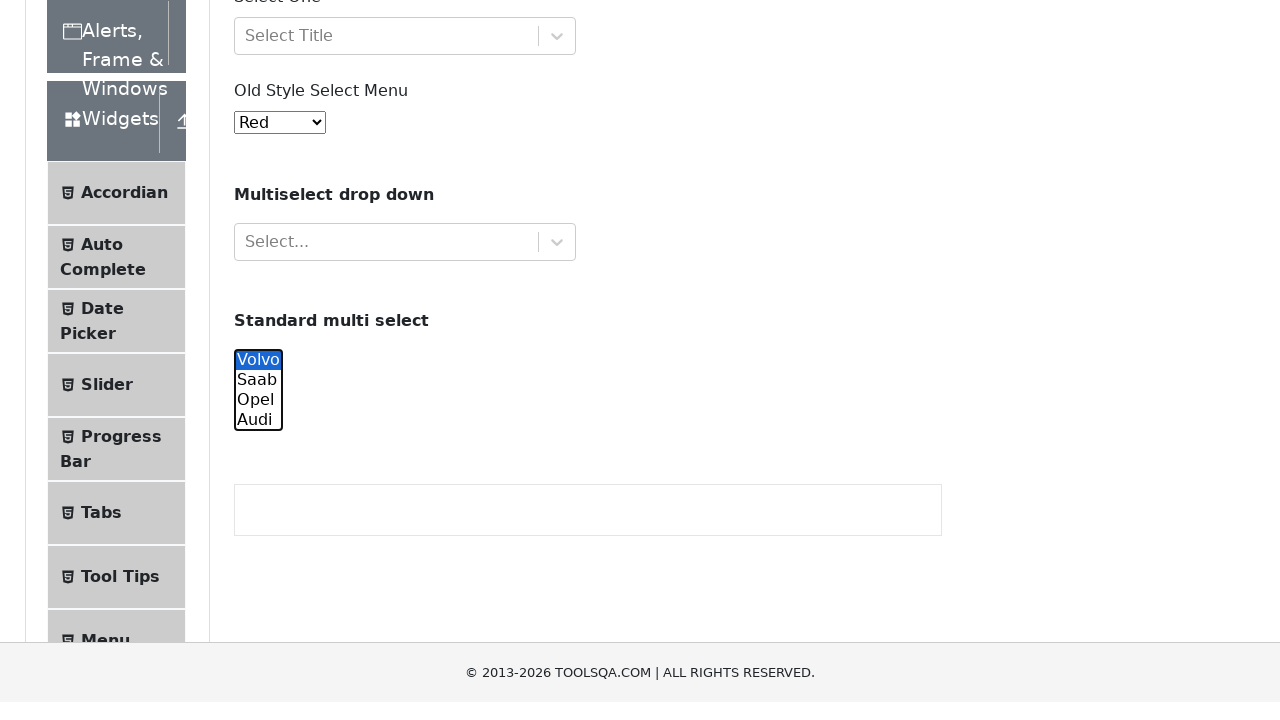

Clicked option at index 1 to select it at (258, 62) on select#cars >> option >> nth=1
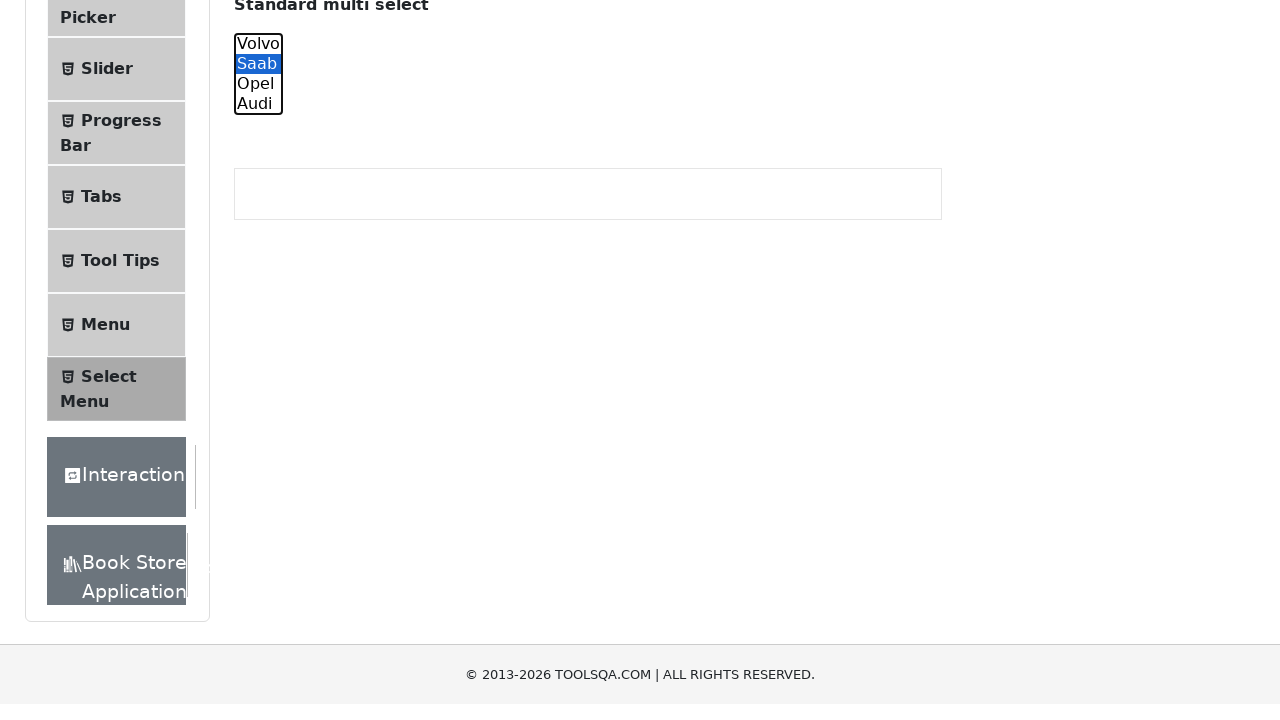

Clicked option at index 2 to select it at (258, 360) on select#cars >> option >> nth=2
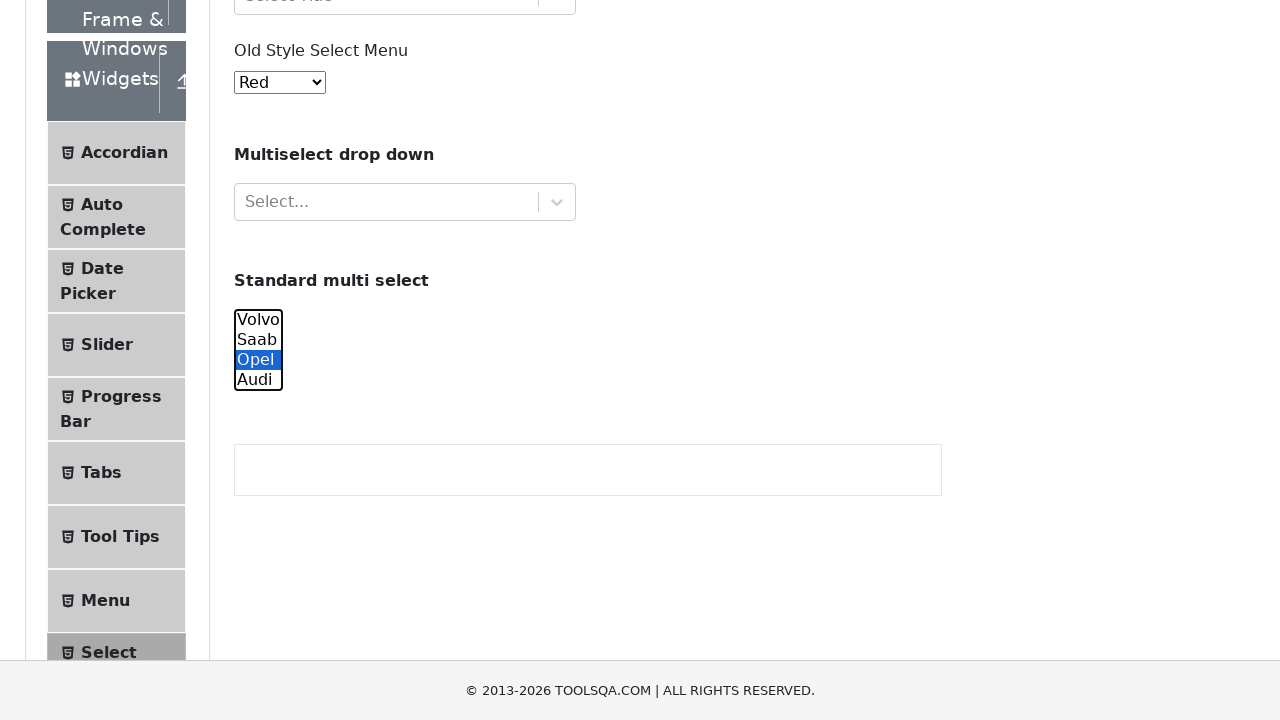

Clicked option at index 3 to select it at (258, 380) on select#cars >> option >> nth=3
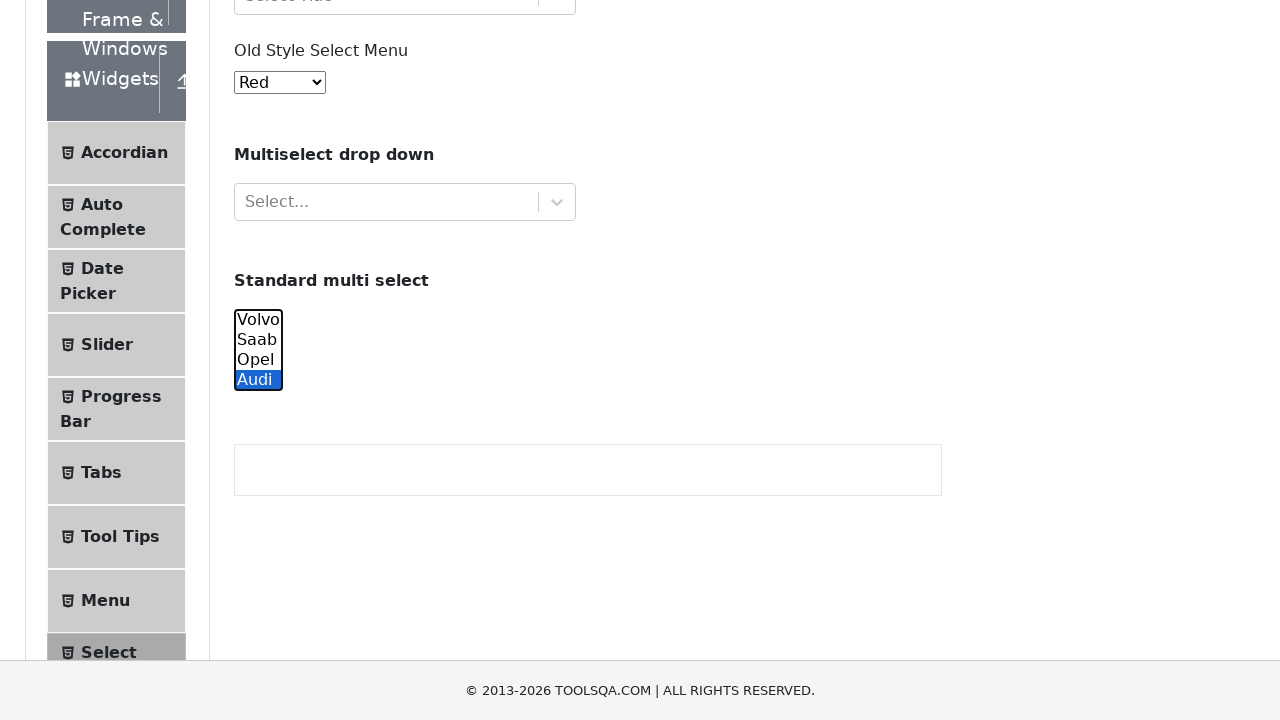

Selected all dropdown options by index to verify multi-select functionality on select#cars
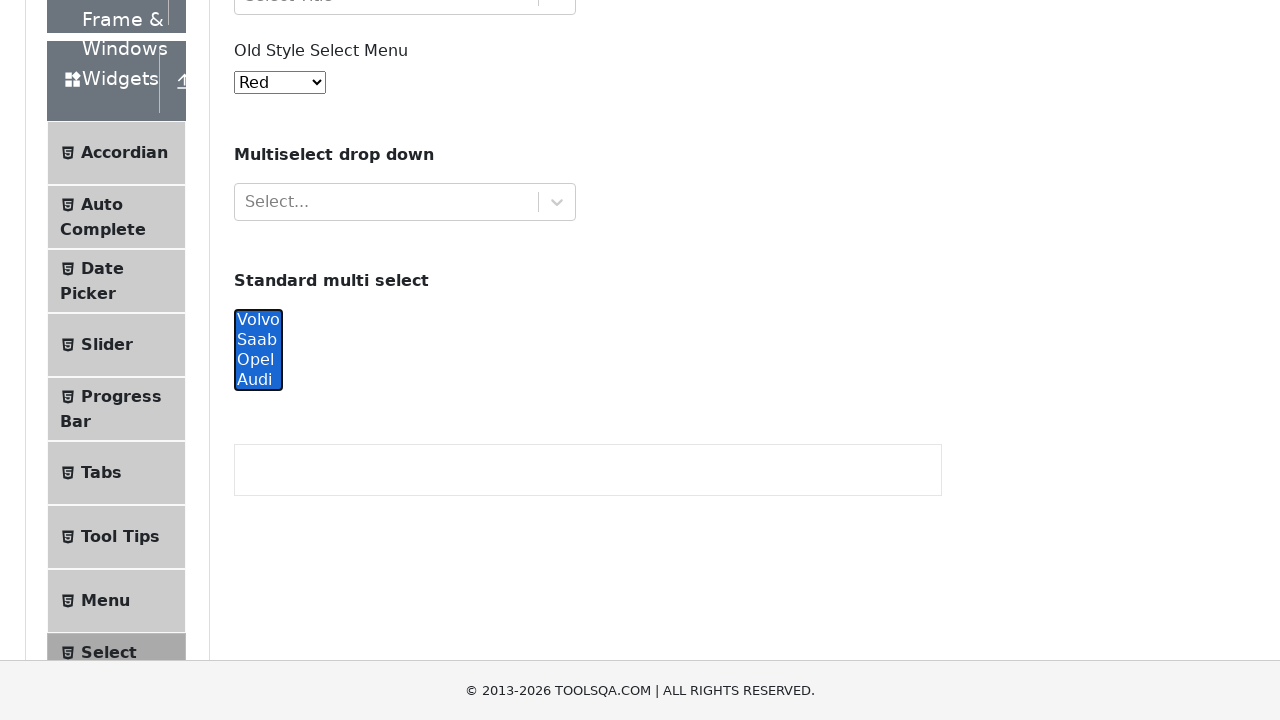

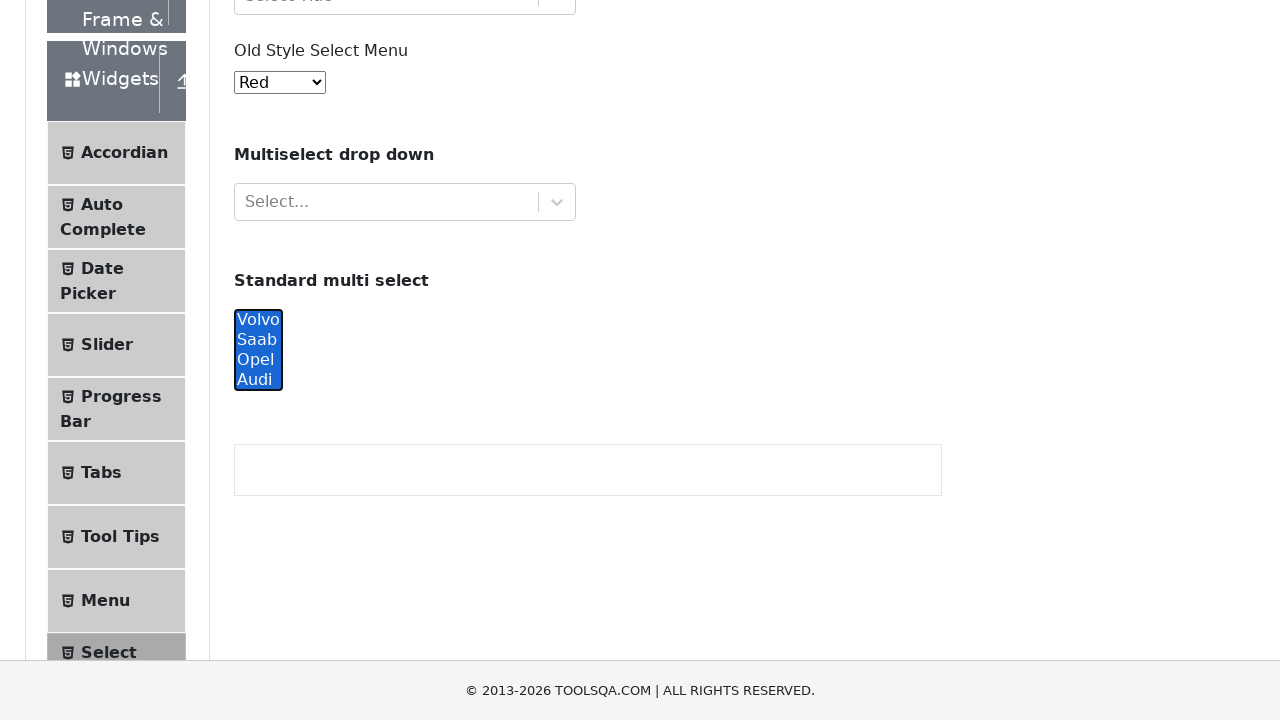